Tests that new todo items are appended to the bottom of the list by creating 3 items and verifying the count

Starting URL: https://demo.playwright.dev/todomvc

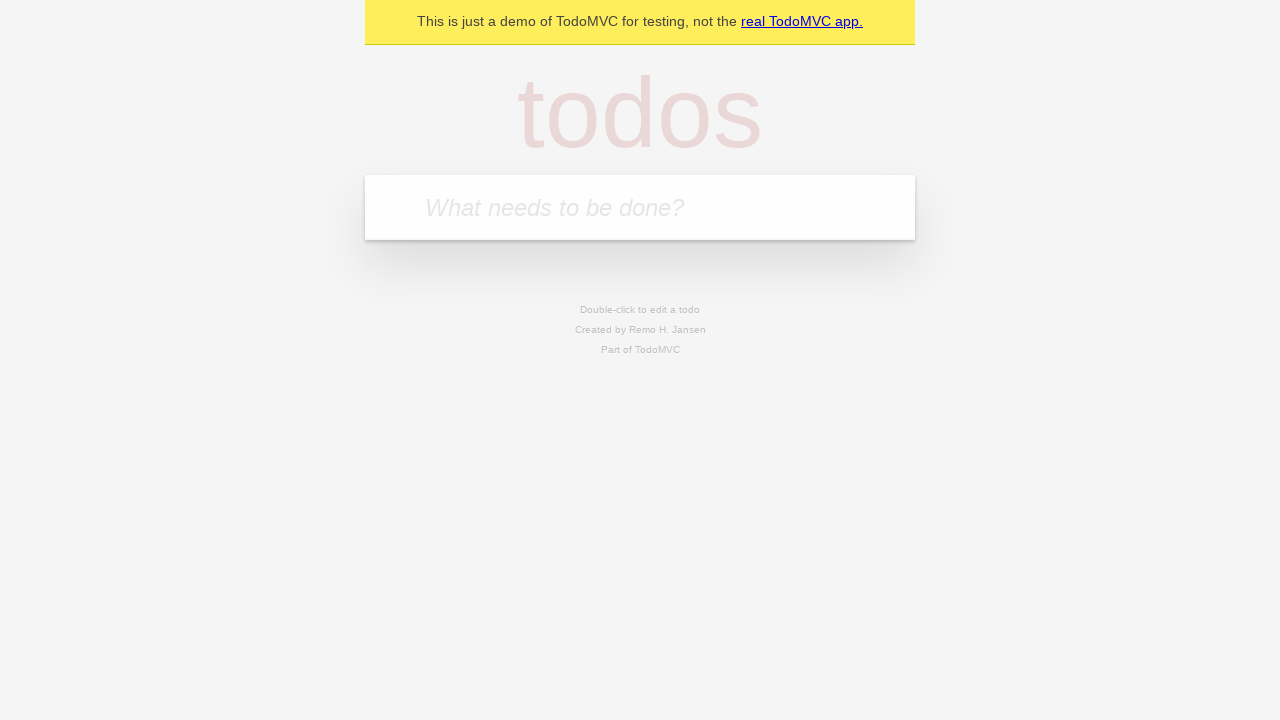

Filled todo input with 'buy some cheese' on internal:attr=[placeholder="What needs to be done?"i]
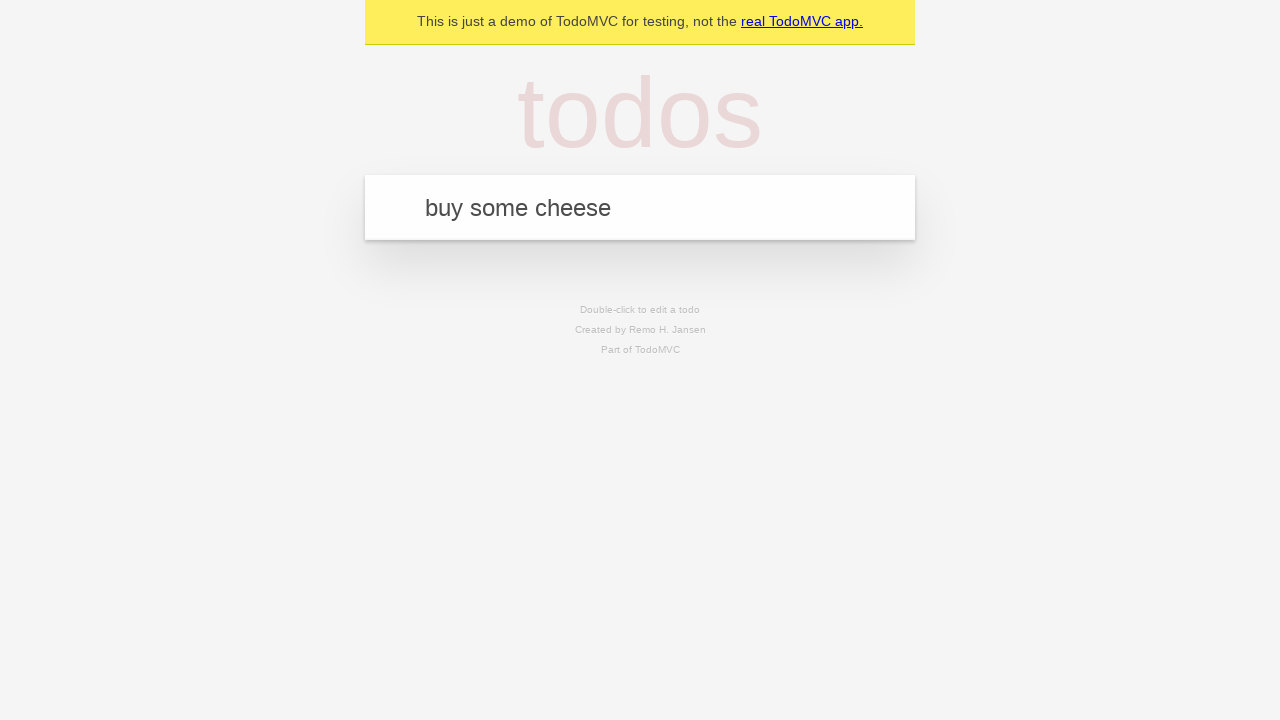

Pressed Enter to create first todo item on internal:attr=[placeholder="What needs to be done?"i]
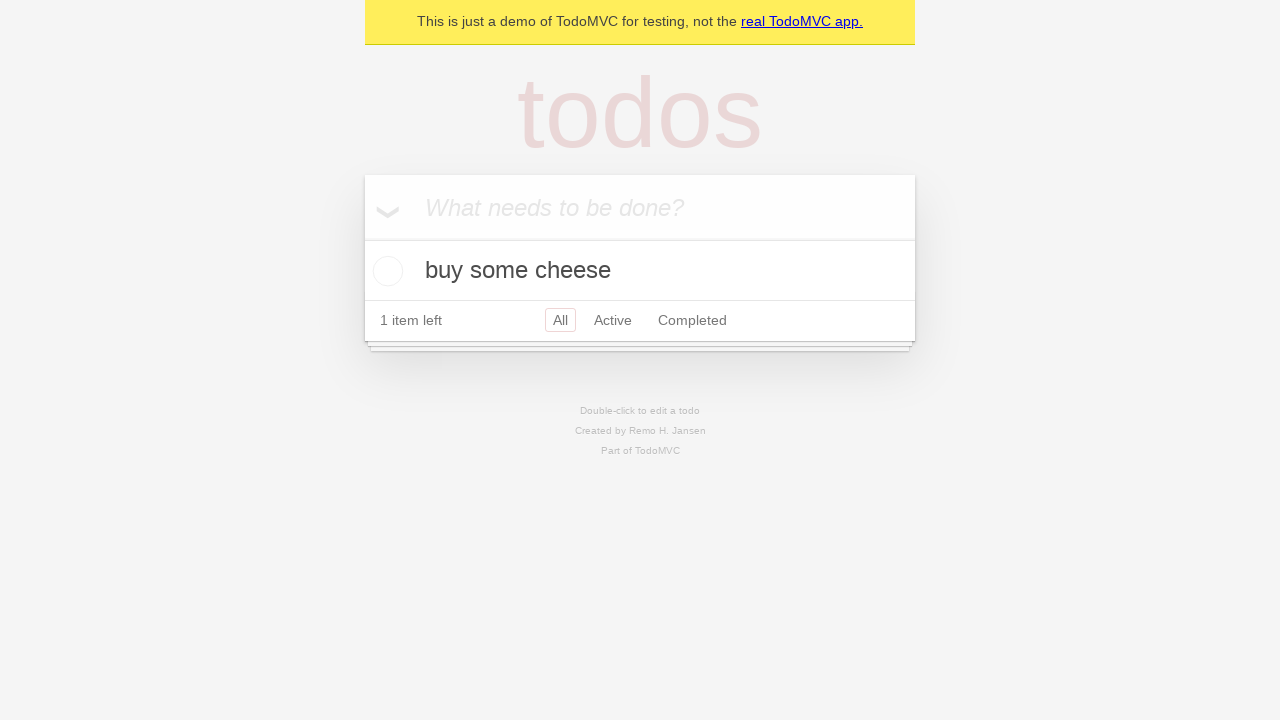

Filled todo input with 'feed the cat' on internal:attr=[placeholder="What needs to be done?"i]
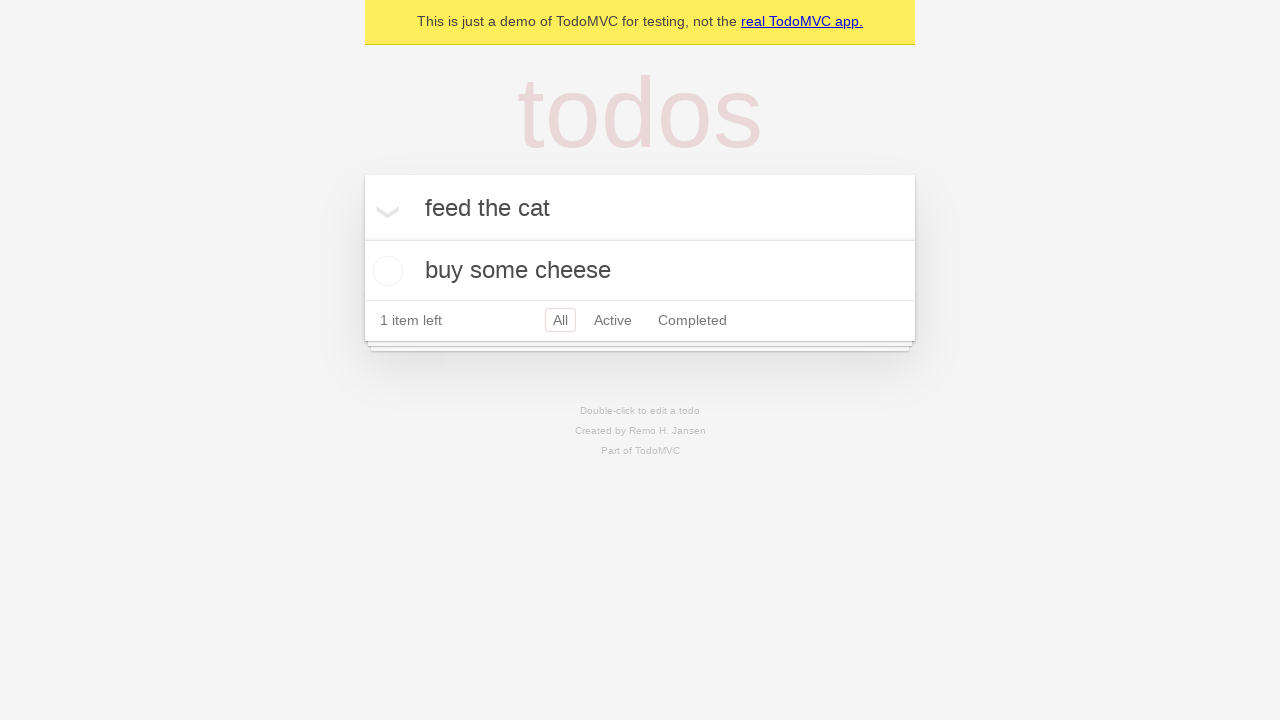

Pressed Enter to create second todo item on internal:attr=[placeholder="What needs to be done?"i]
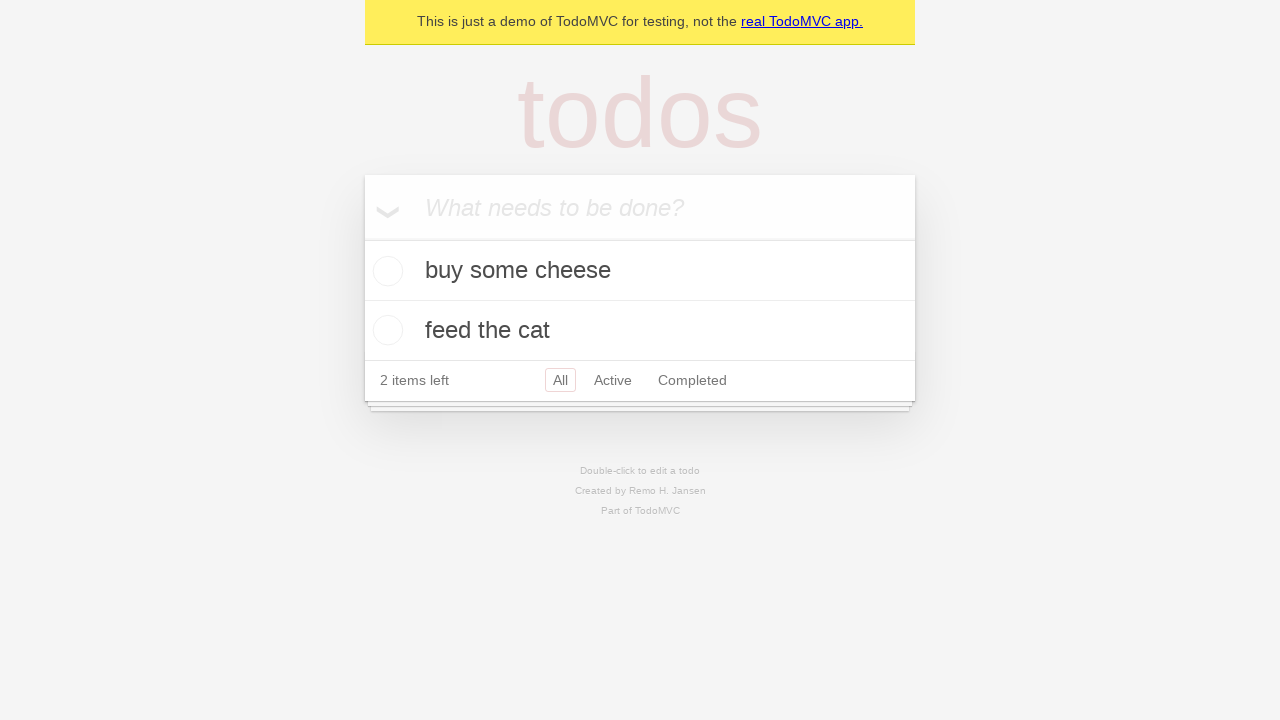

Filled todo input with 'book a doctors appointment' on internal:attr=[placeholder="What needs to be done?"i]
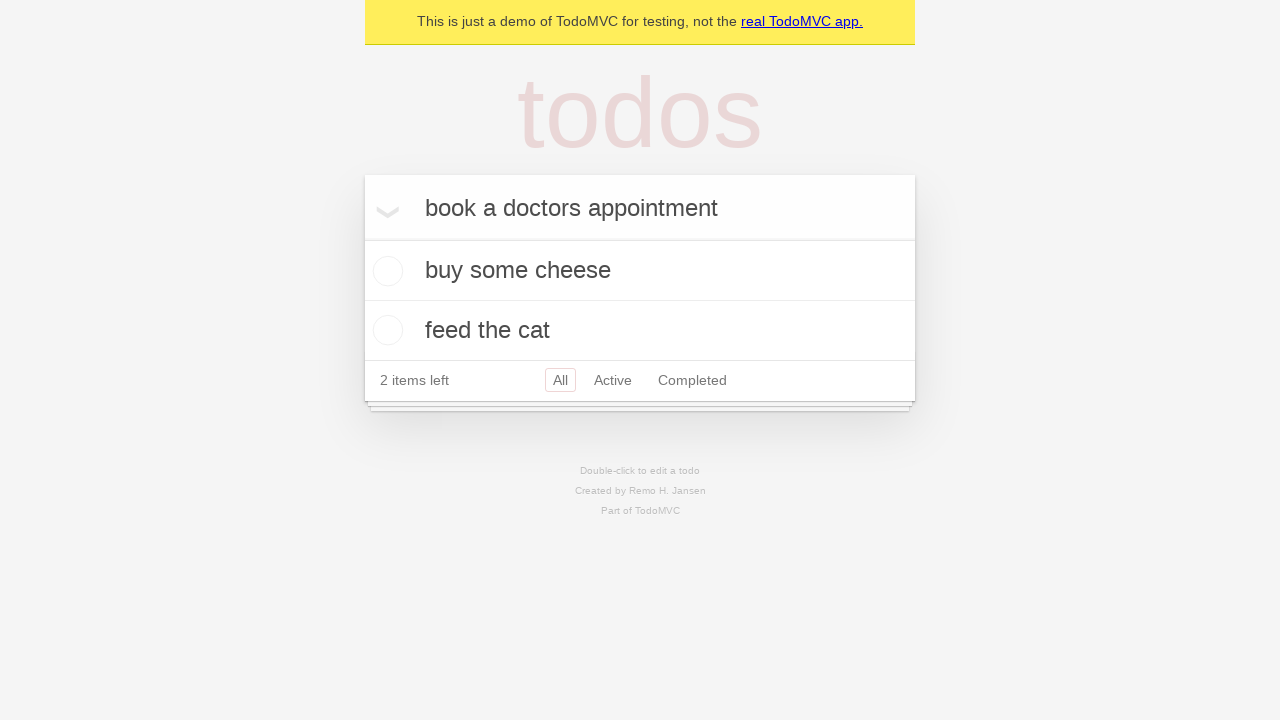

Pressed Enter to create third todo item on internal:attr=[placeholder="What needs to be done?"i]
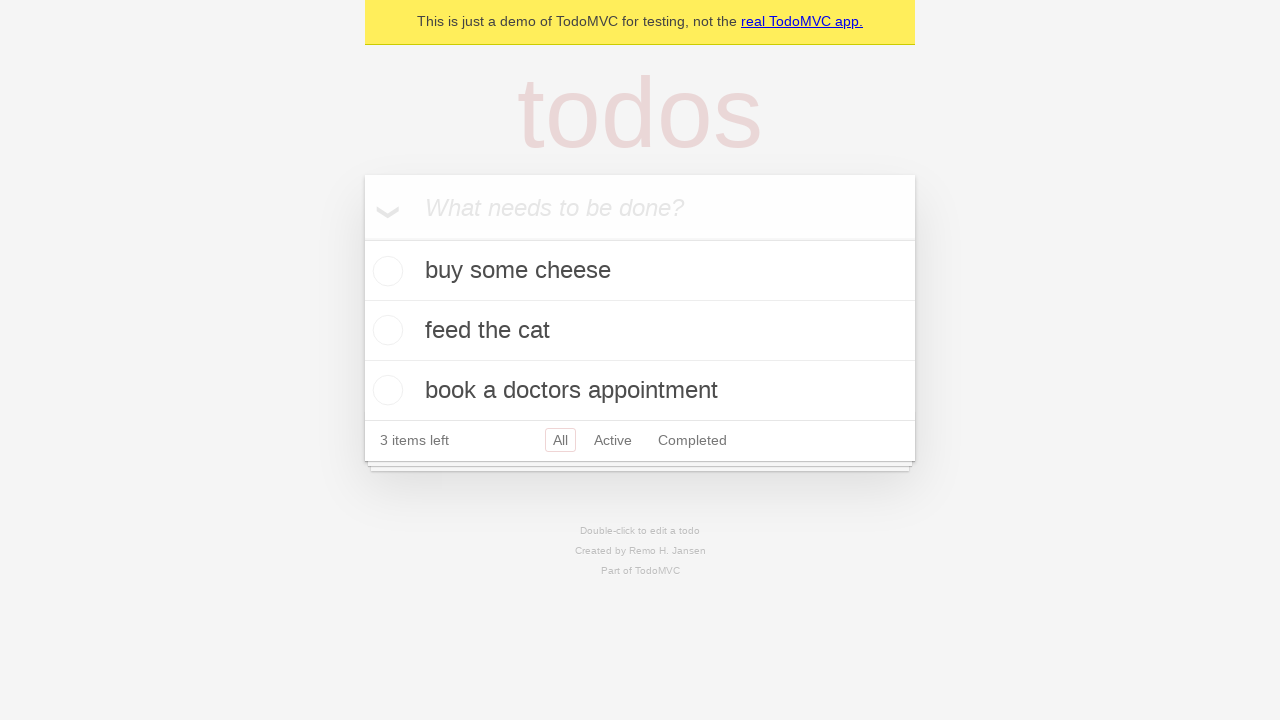

Verified all 3 todo items were created by waiting for '3 items left' text
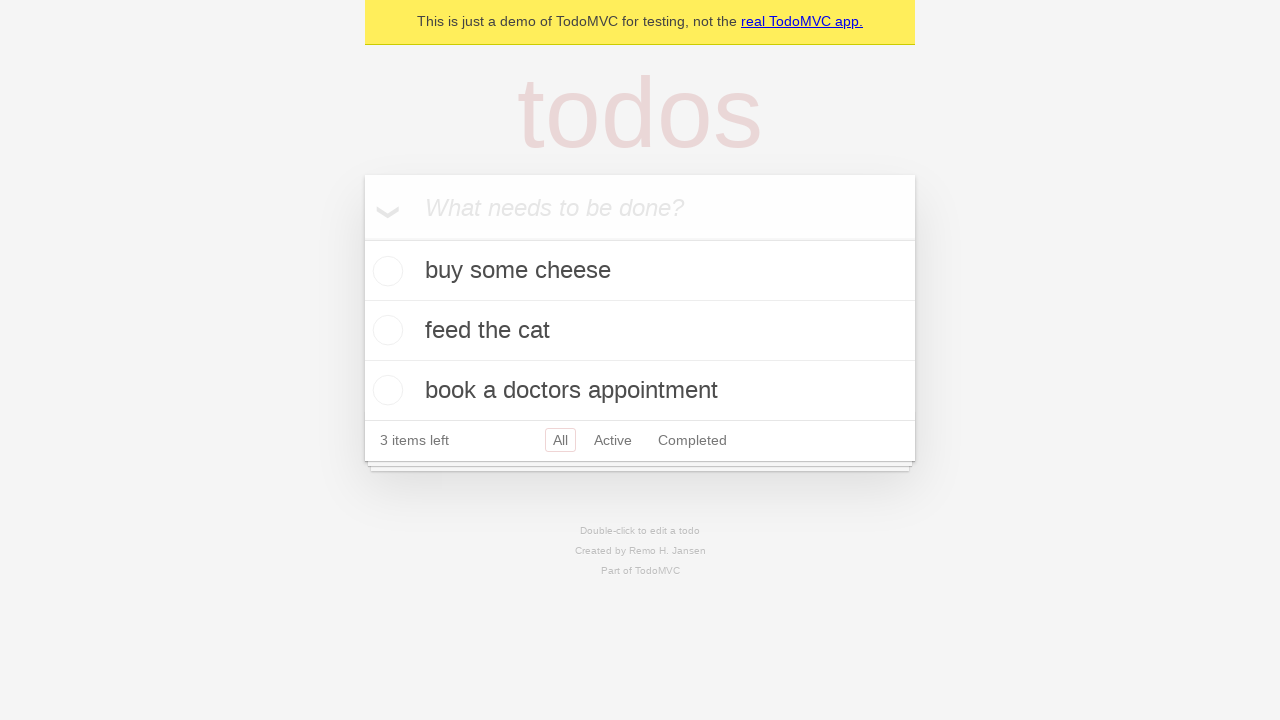

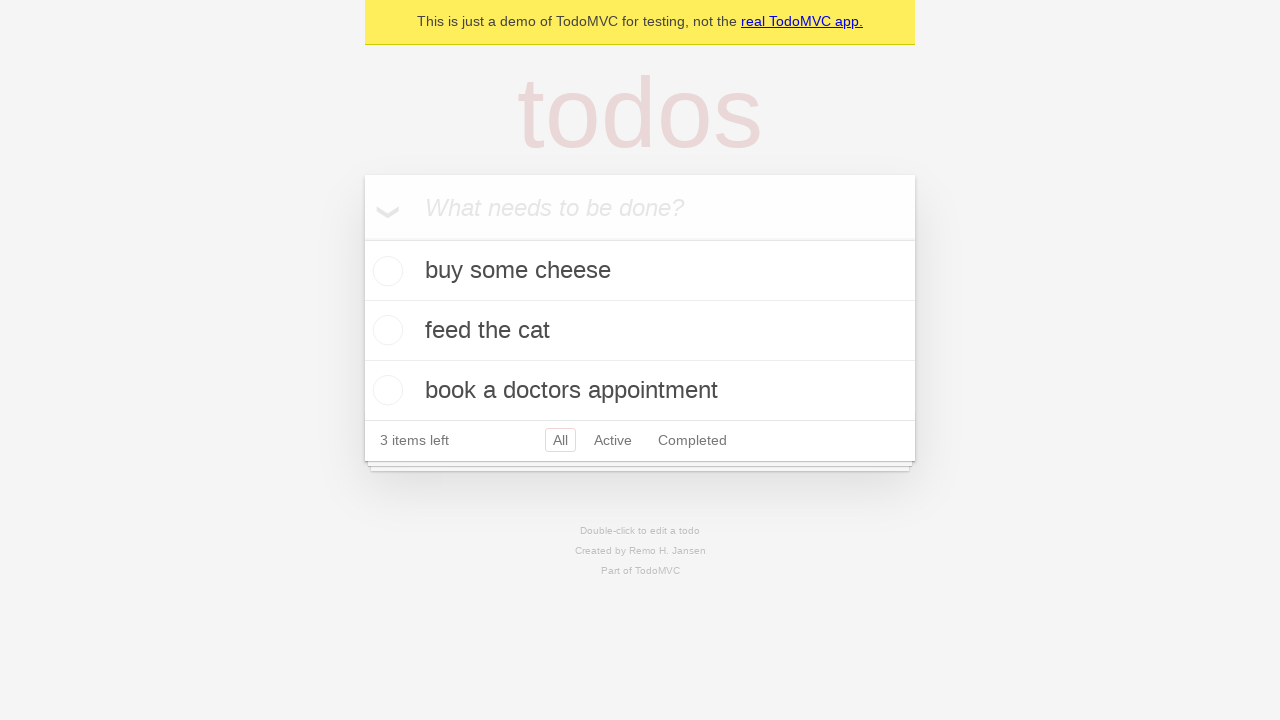